Tests button interactions on DemoQA website including double-click and right-click actions, navigating from the practice form to the Buttons section under Elements

Starting URL: https://demoqa.com/automation-practice-form

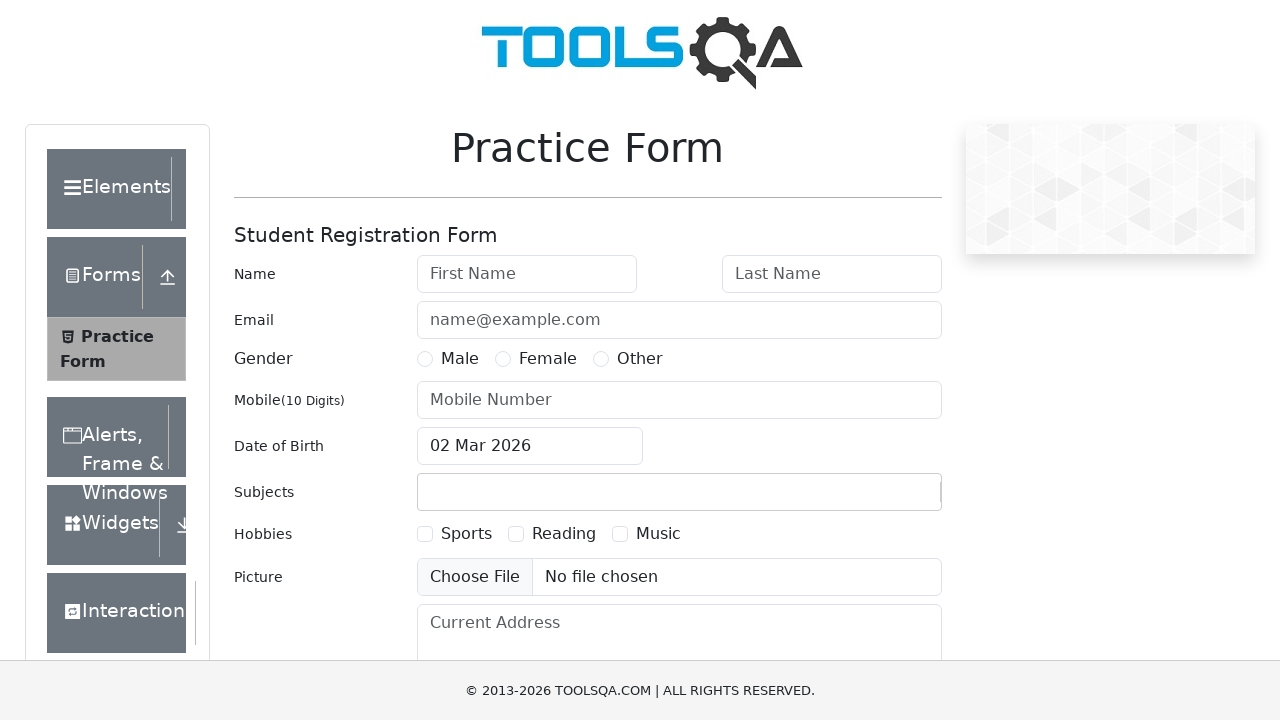

Clicked on Elements section in the sidebar at (109, 189) on xpath=//div[text()='Elements']
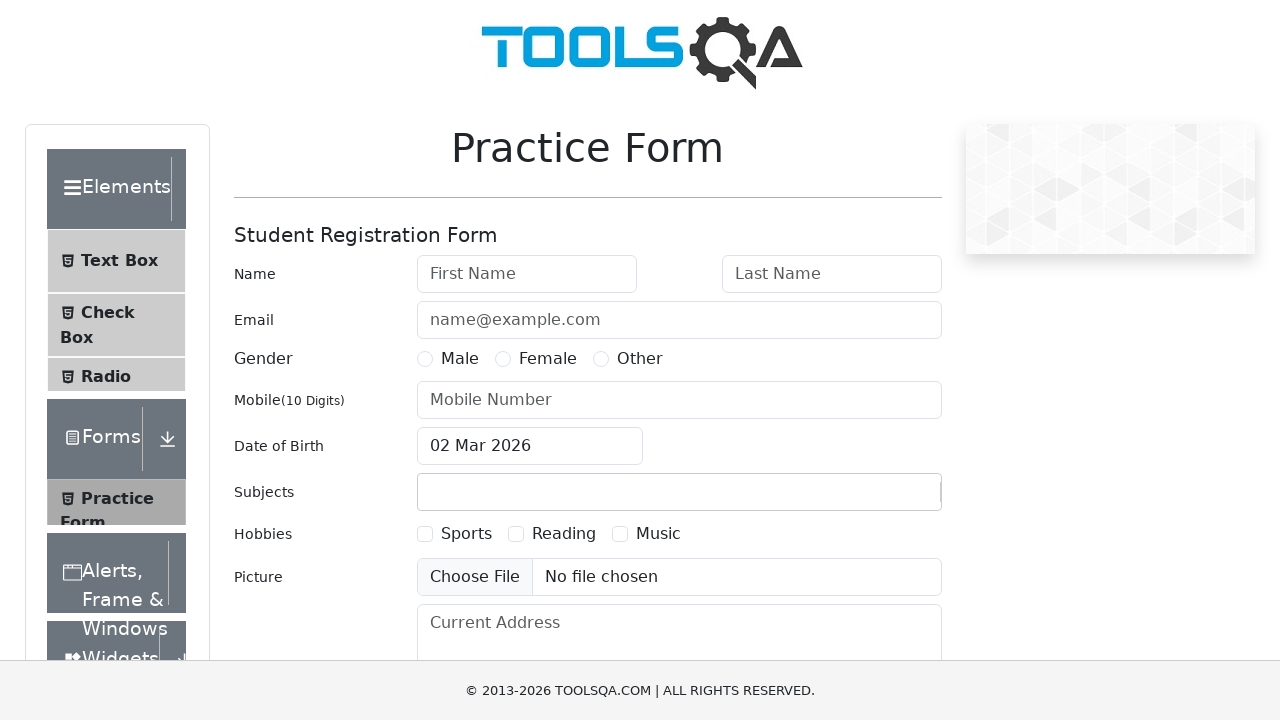

Buttons tab became visible
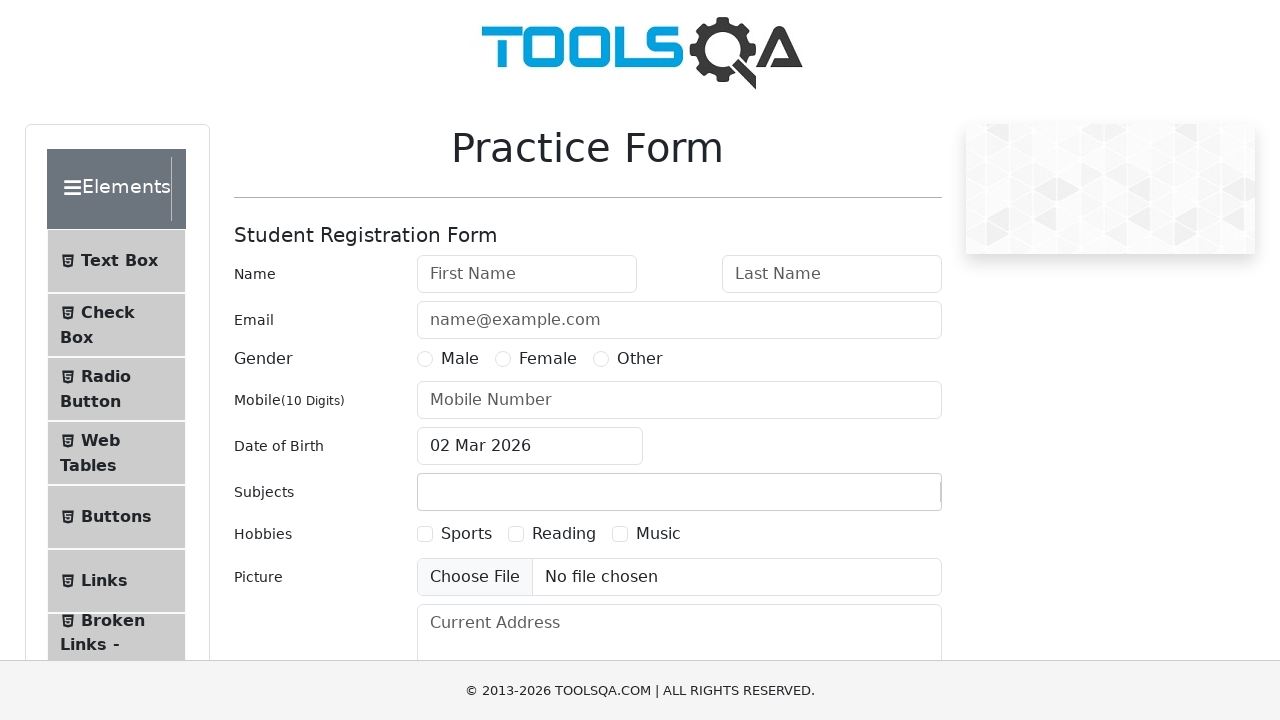

Clicked on Buttons tab under Elements at (116, 517) on xpath=//span[text()='Buttons']
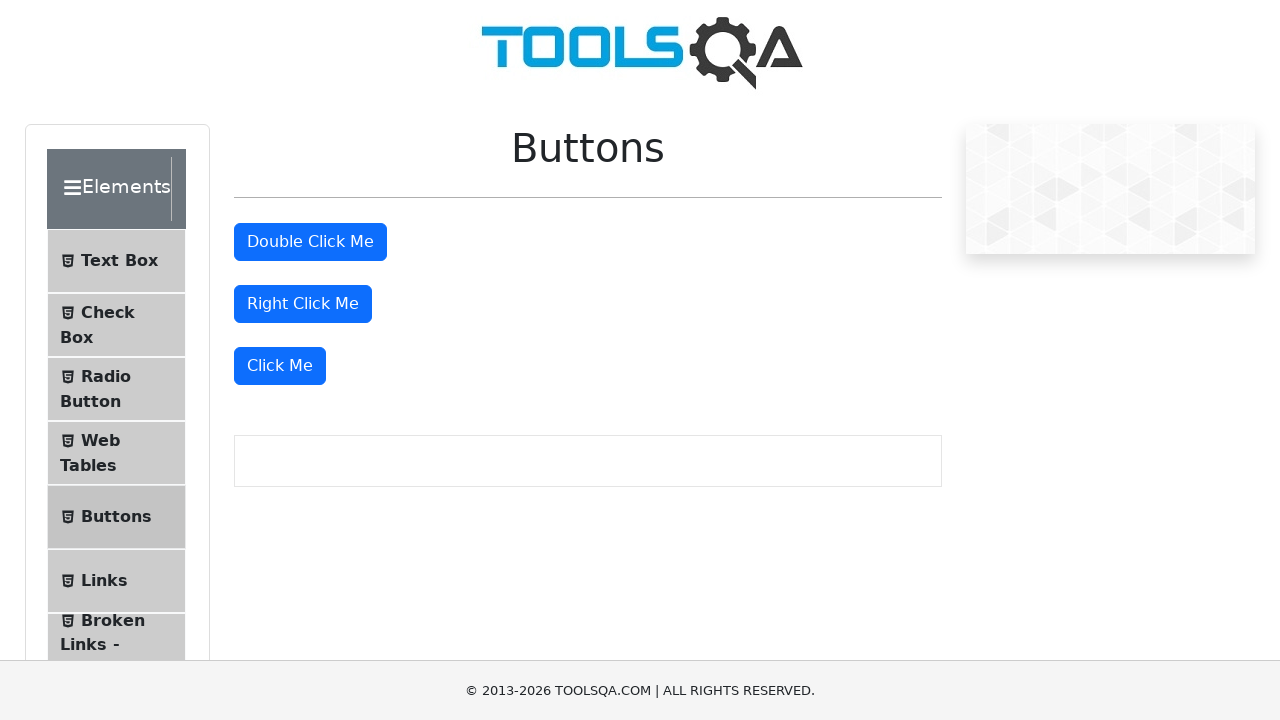

Double-clicked the double-click button at (310, 242) on #doubleClickBtn
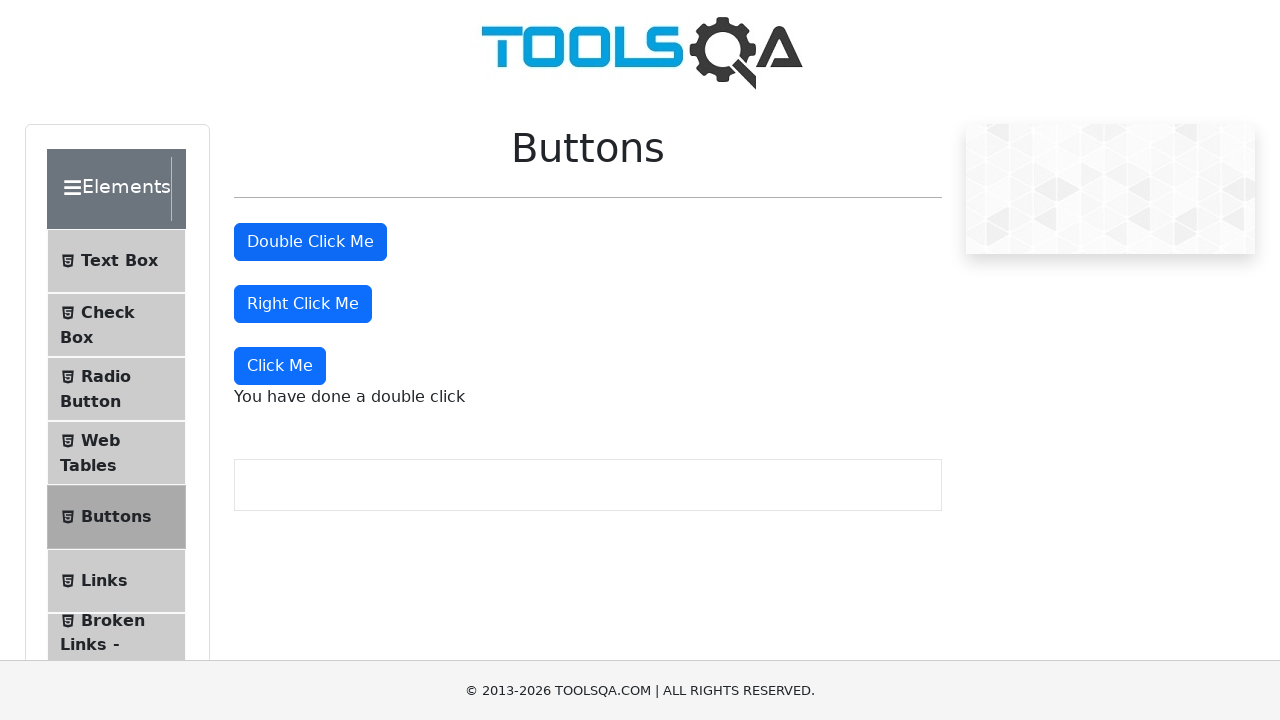

Double-click success message appeared
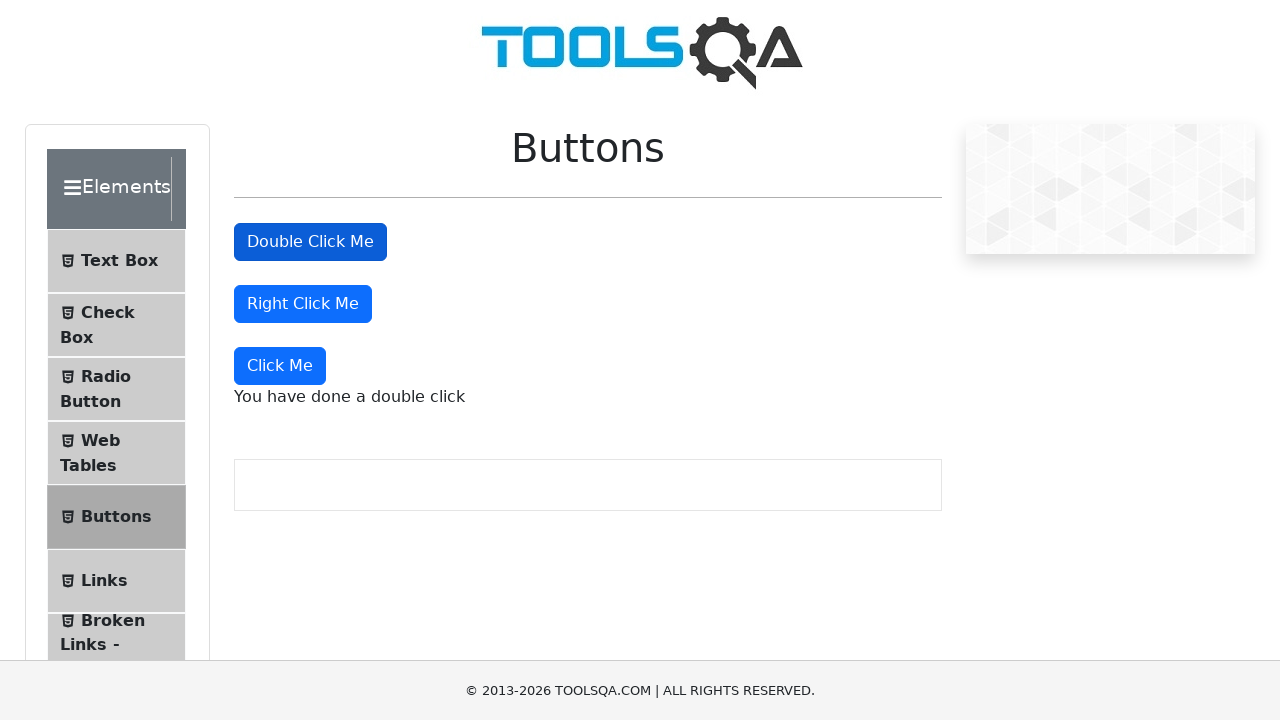

Right-clicked the right-click button at (303, 304) on #rightClickBtn
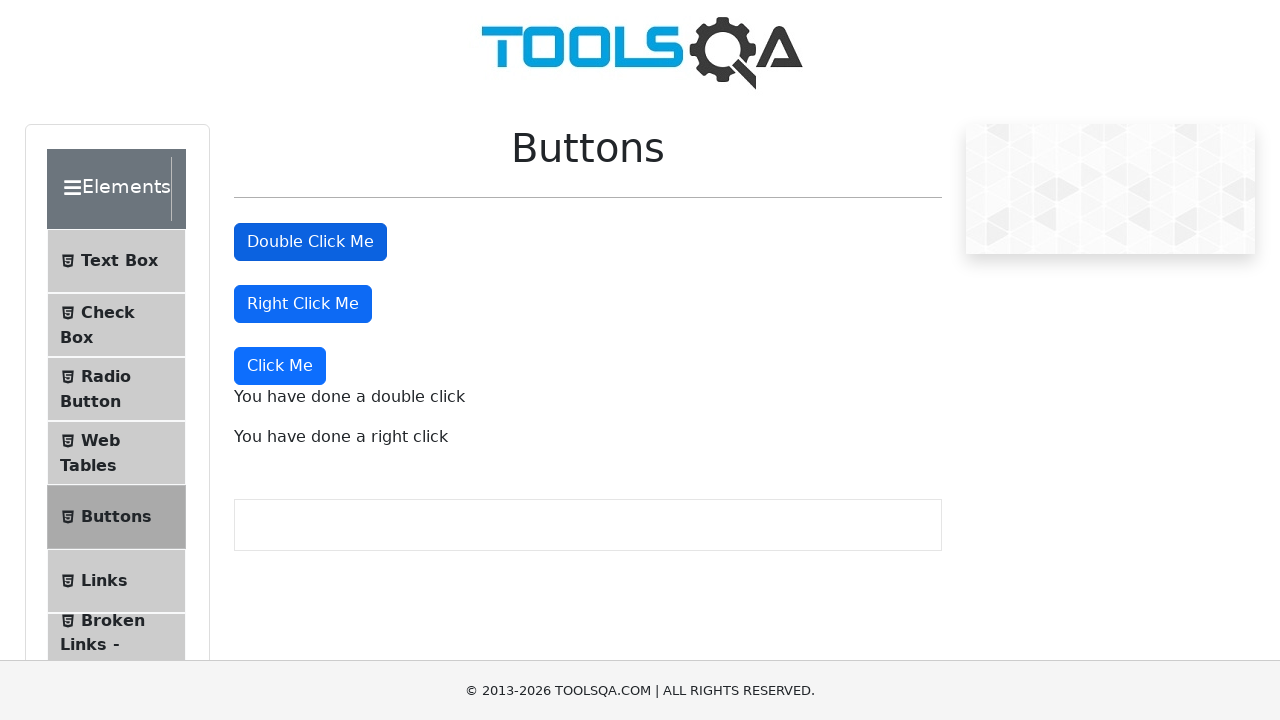

Right-click success message appeared
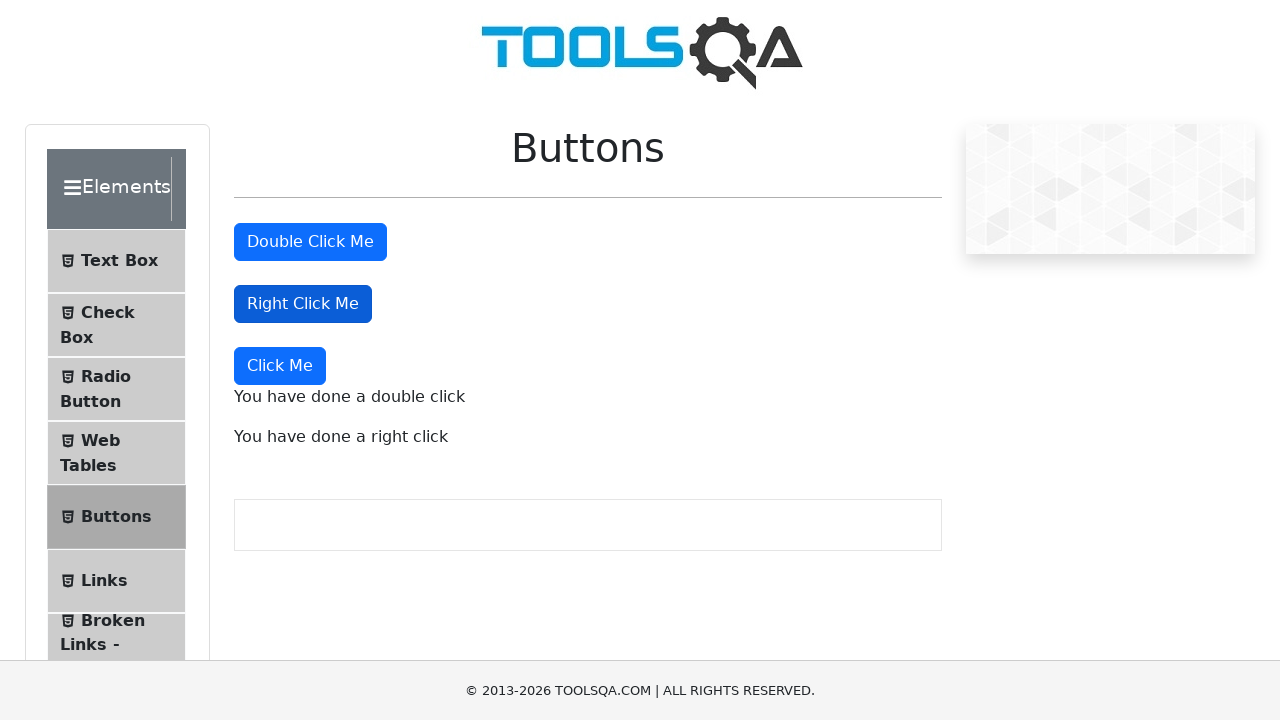

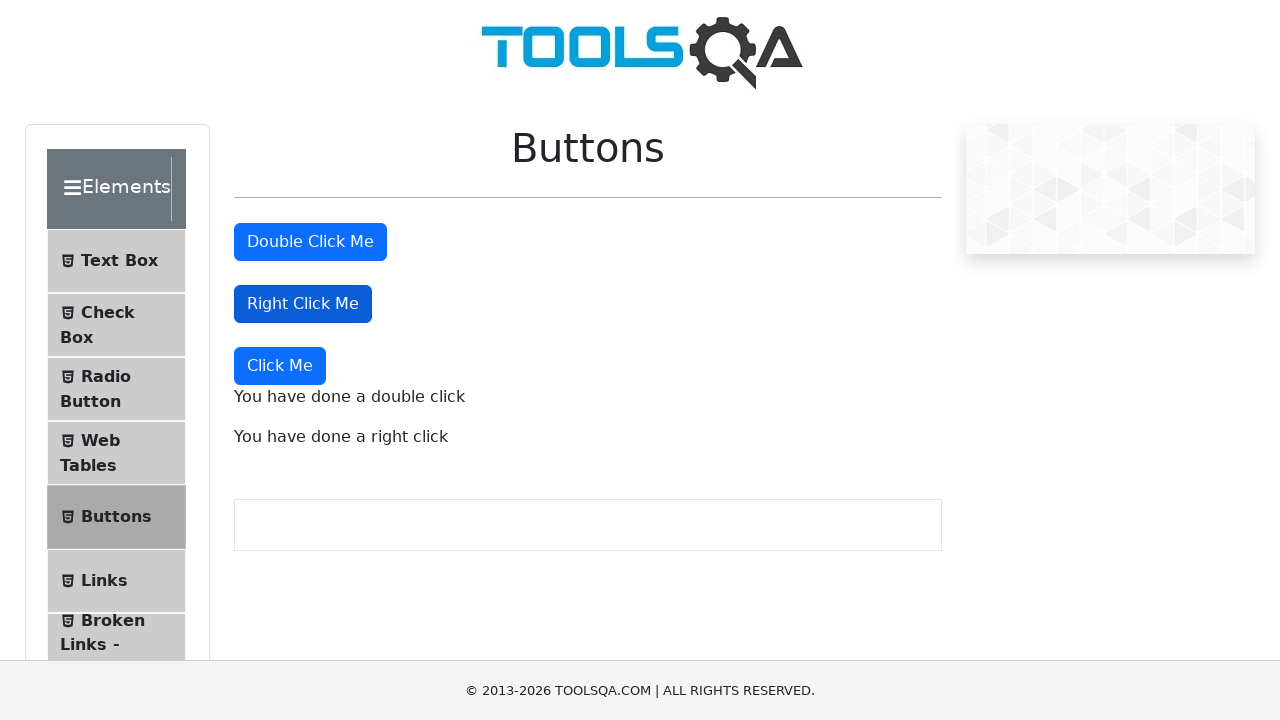